Navigates to a GitHub repository page and verifies the presence of the "Go to file" search input element

Starting URL: https://github.com/Mehedi-Oz/Selenium_WebDriver

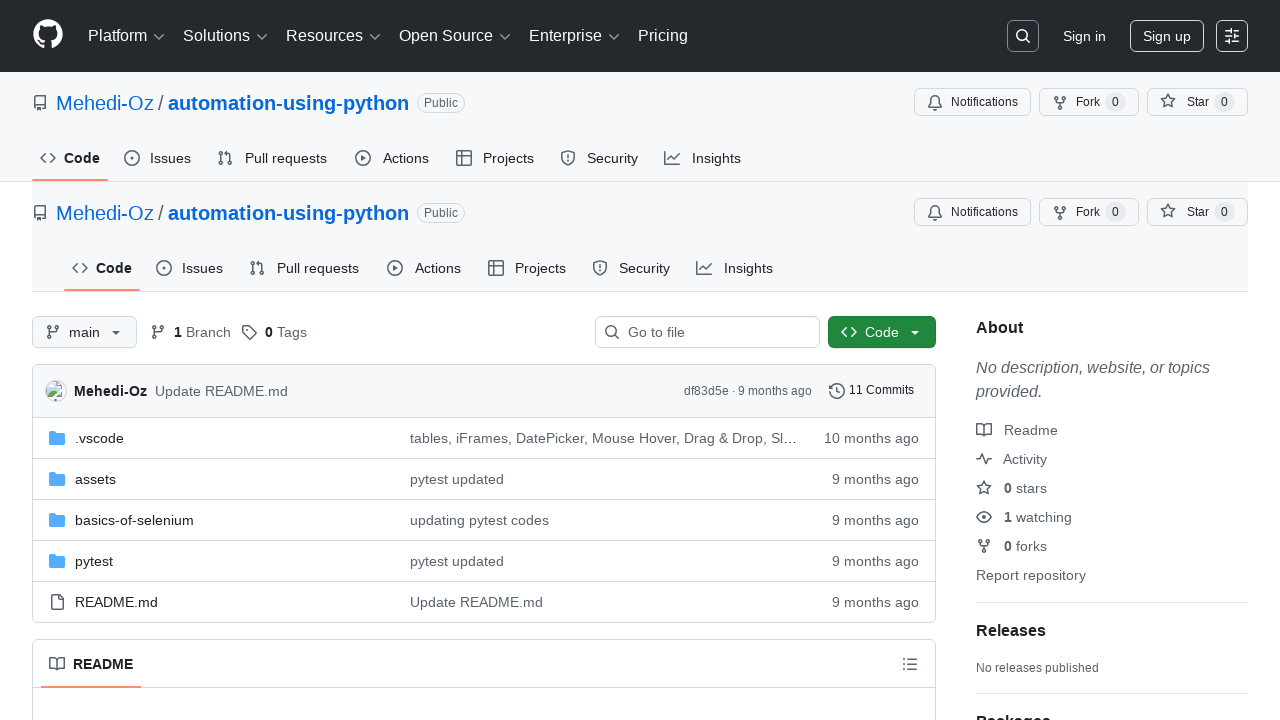

Navigated to GitHub repository page
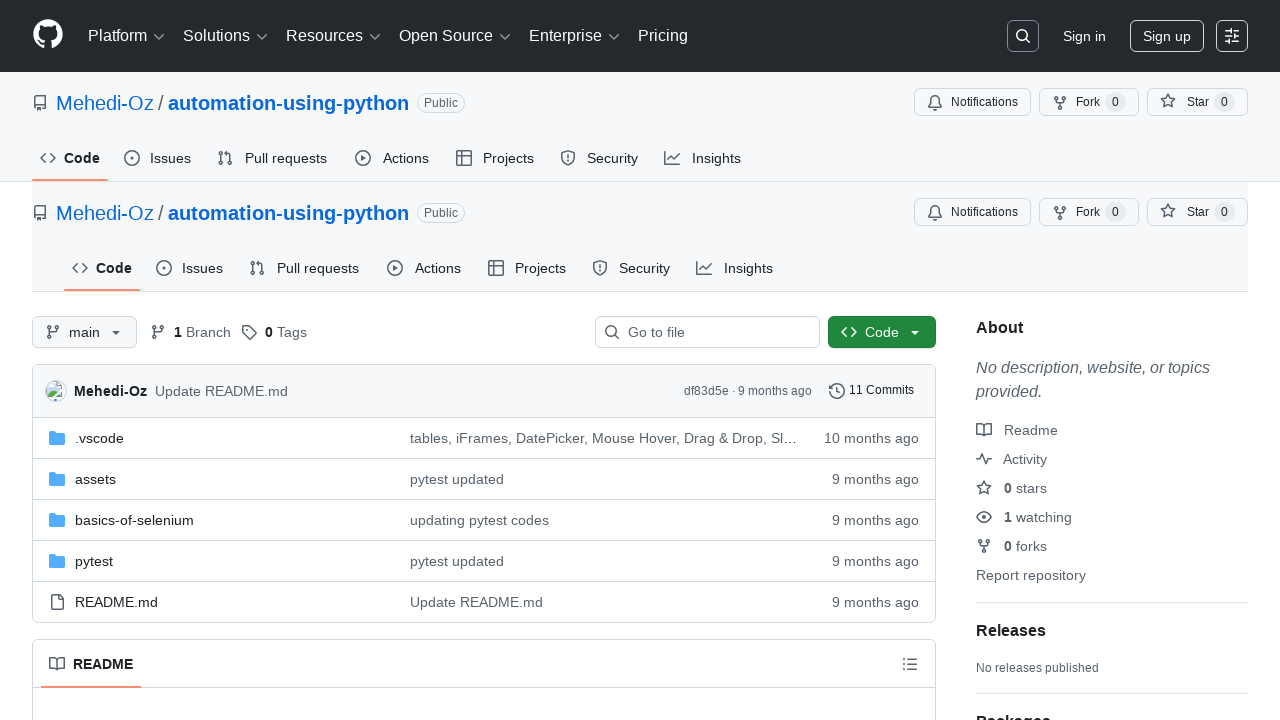

Waited for and verified 'Go to file' search input element is present
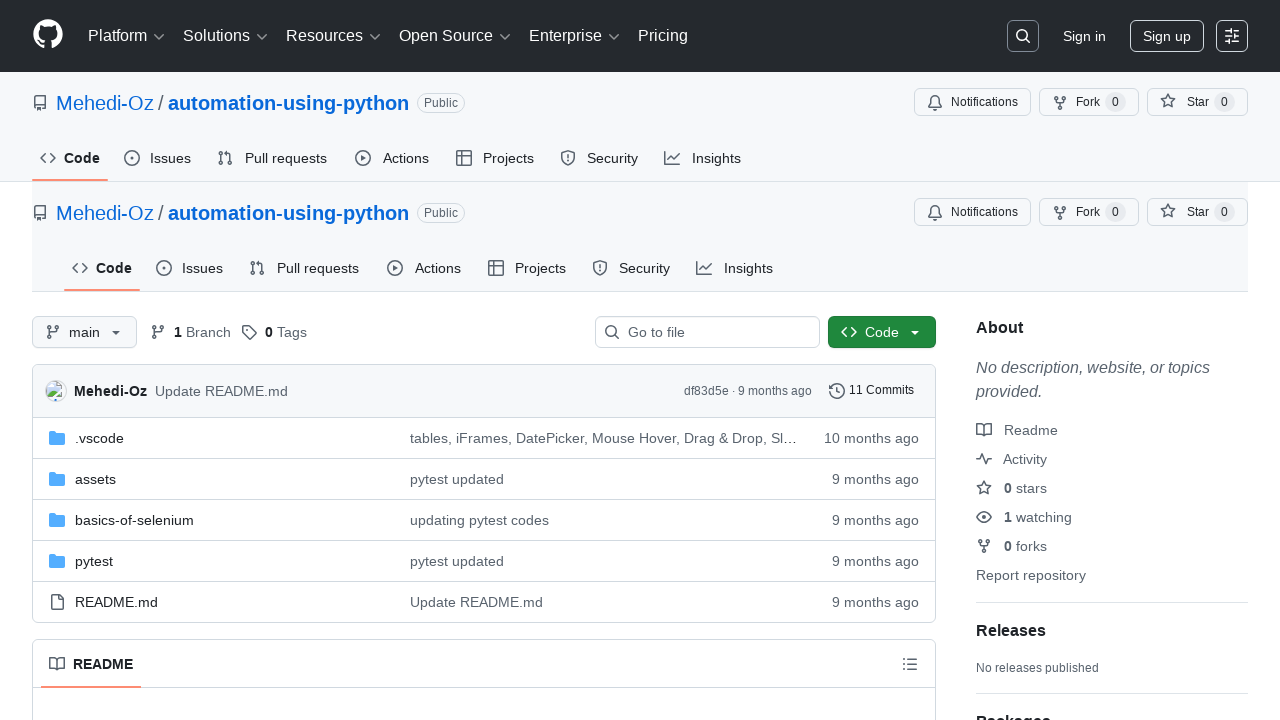

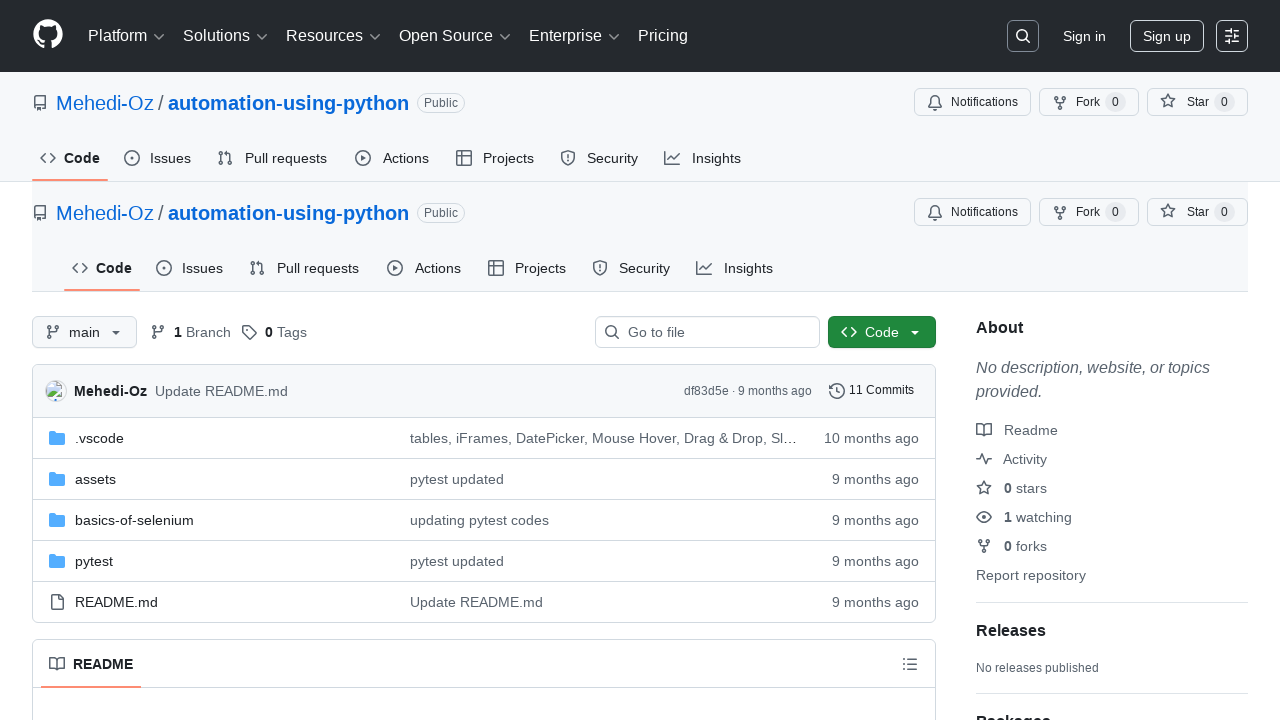